Tests that the text input field is cleared after adding a todo item

Starting URL: https://demo.playwright.dev/todomvc

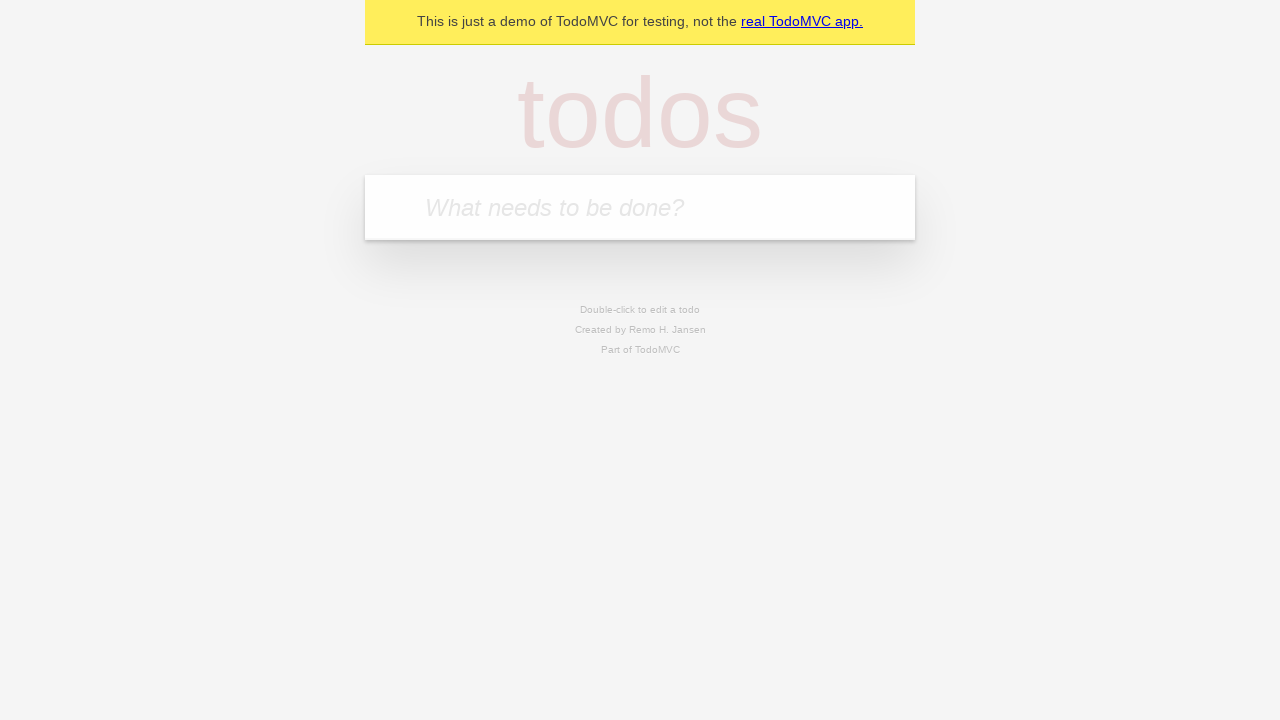

Located the todo input field by placeholder text
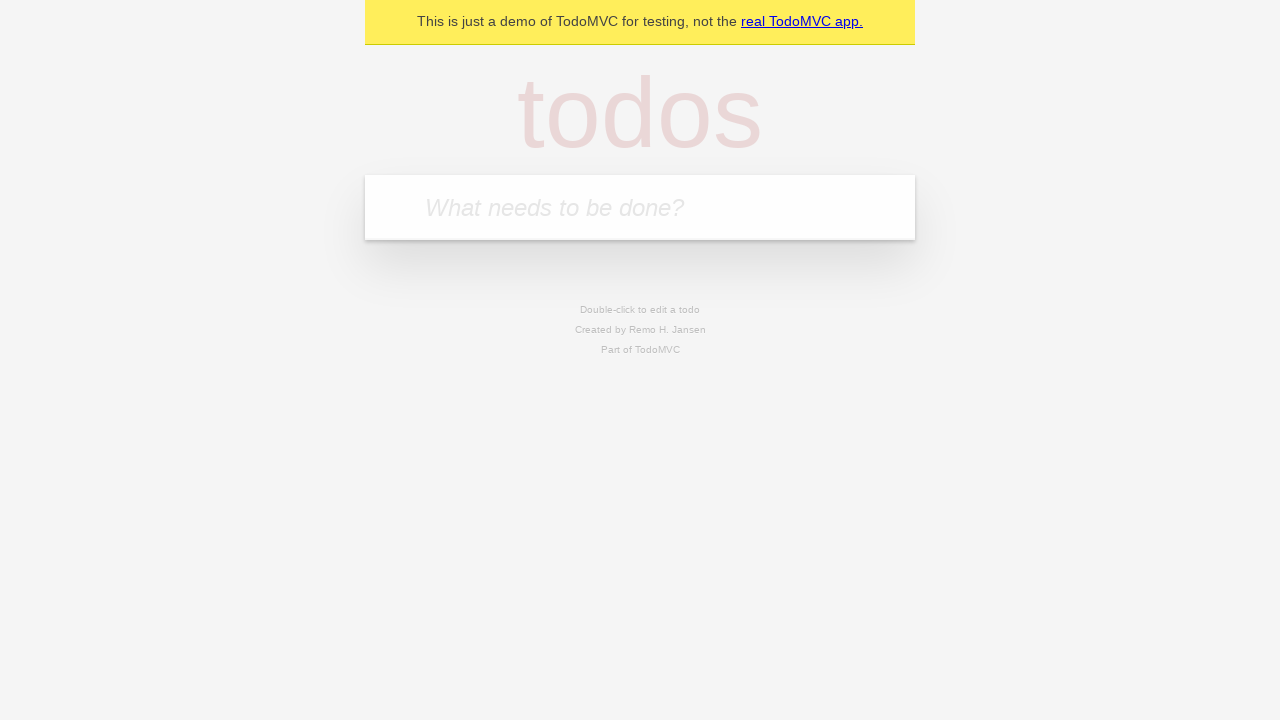

Filled todo input field with 'buy some cheese' on internal:attr=[placeholder="What needs to be done?"i]
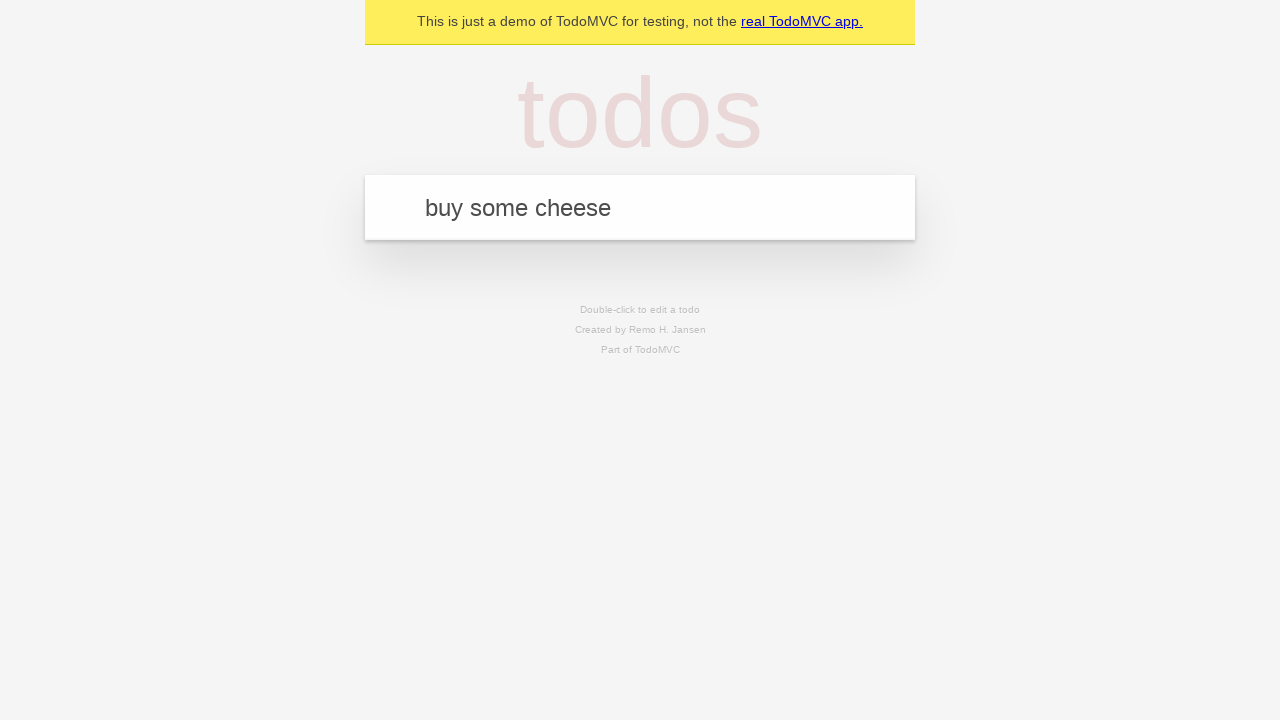

Pressed Enter to submit the todo item on internal:attr=[placeholder="What needs to be done?"i]
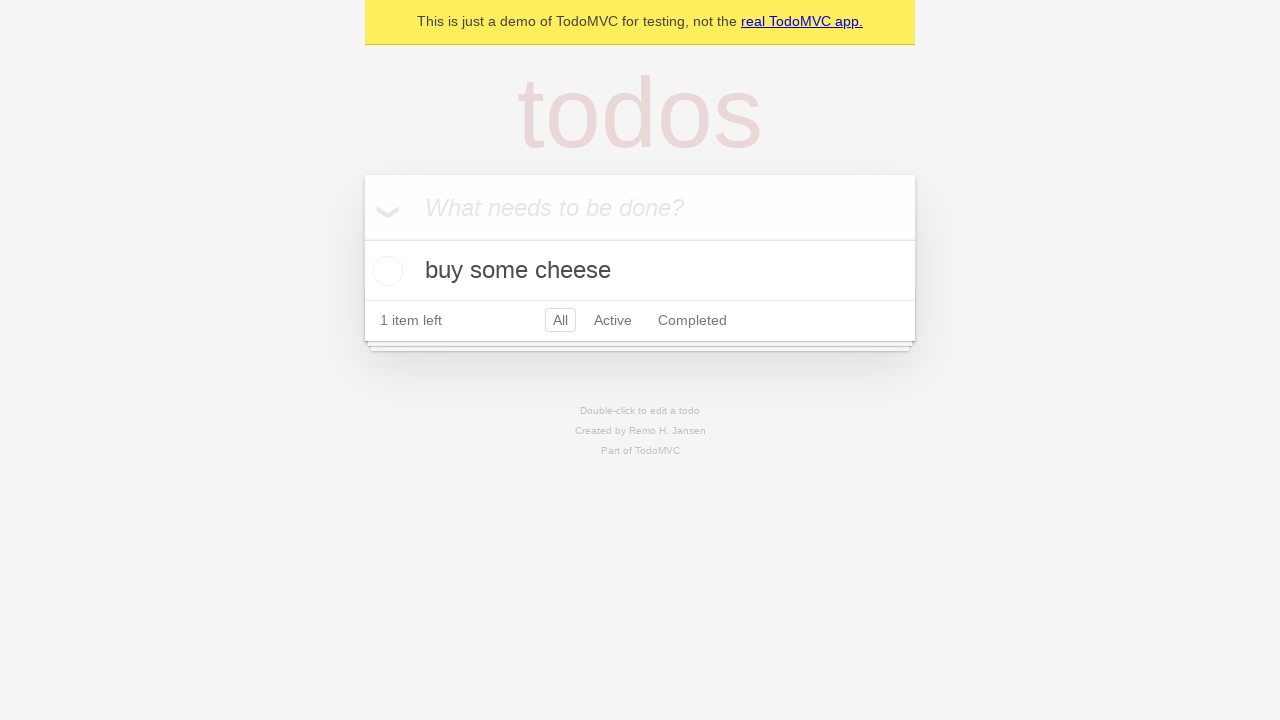

Waited for todo item to appear in the list
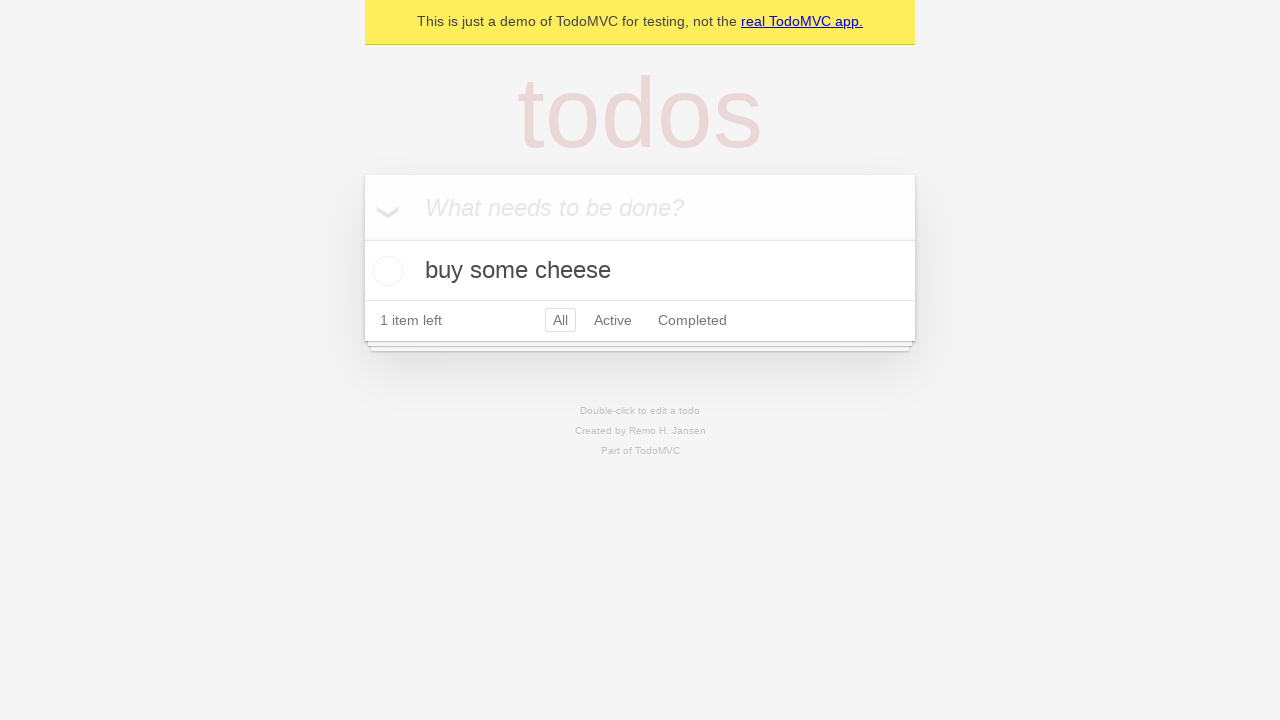

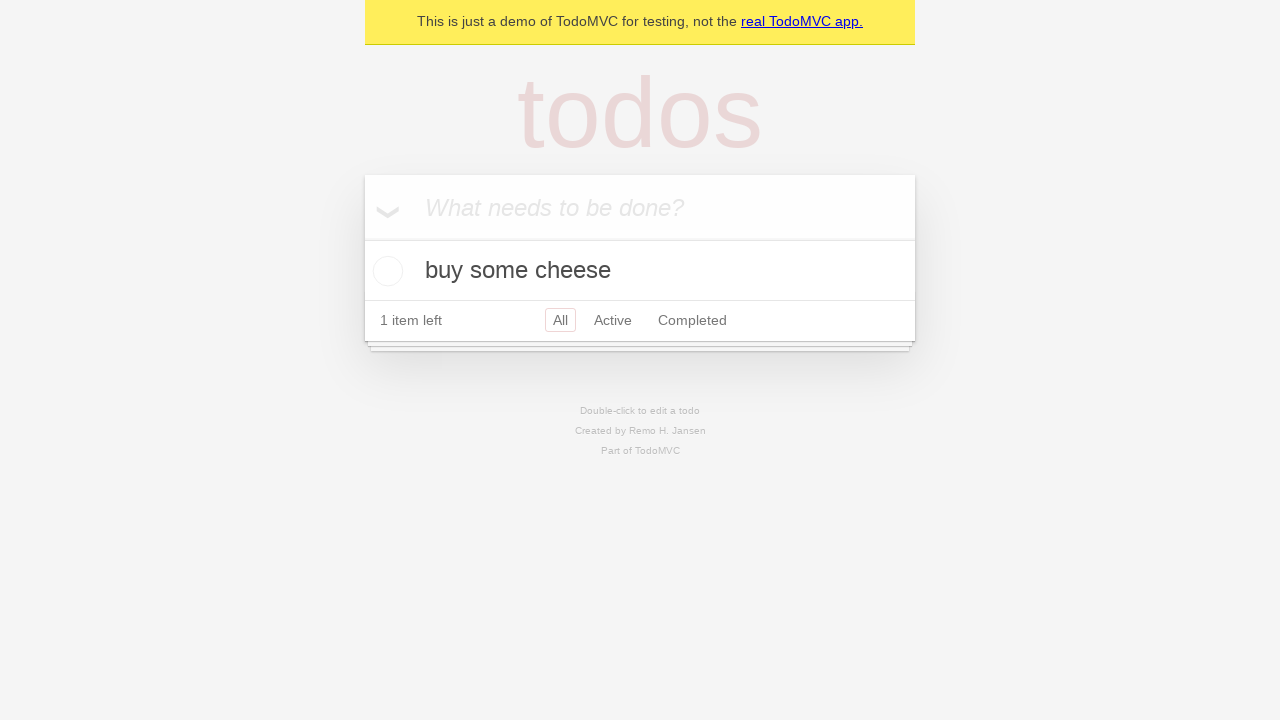